Tests opening a new browser window using Selenium's new_window command, navigating to a different page in the new window, and verifying that two windows are open.

Starting URL: https://the-internet.herokuapp.com

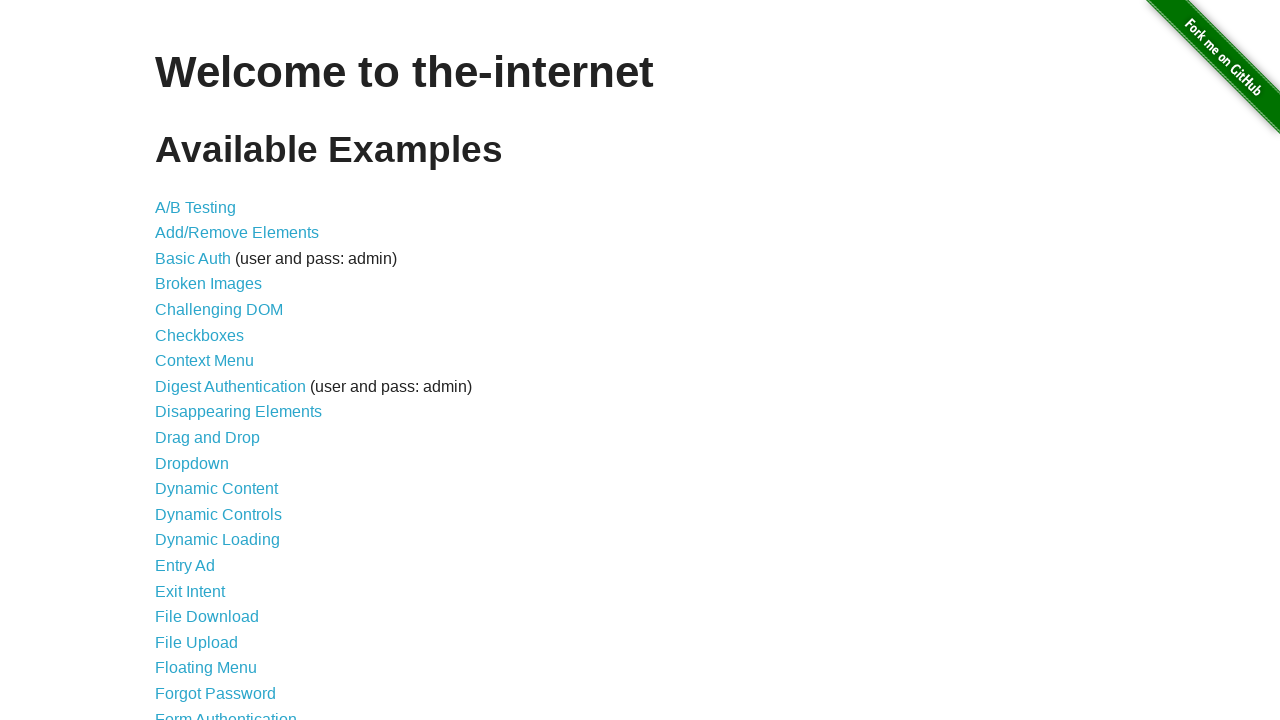

Opened a new browser window/tab
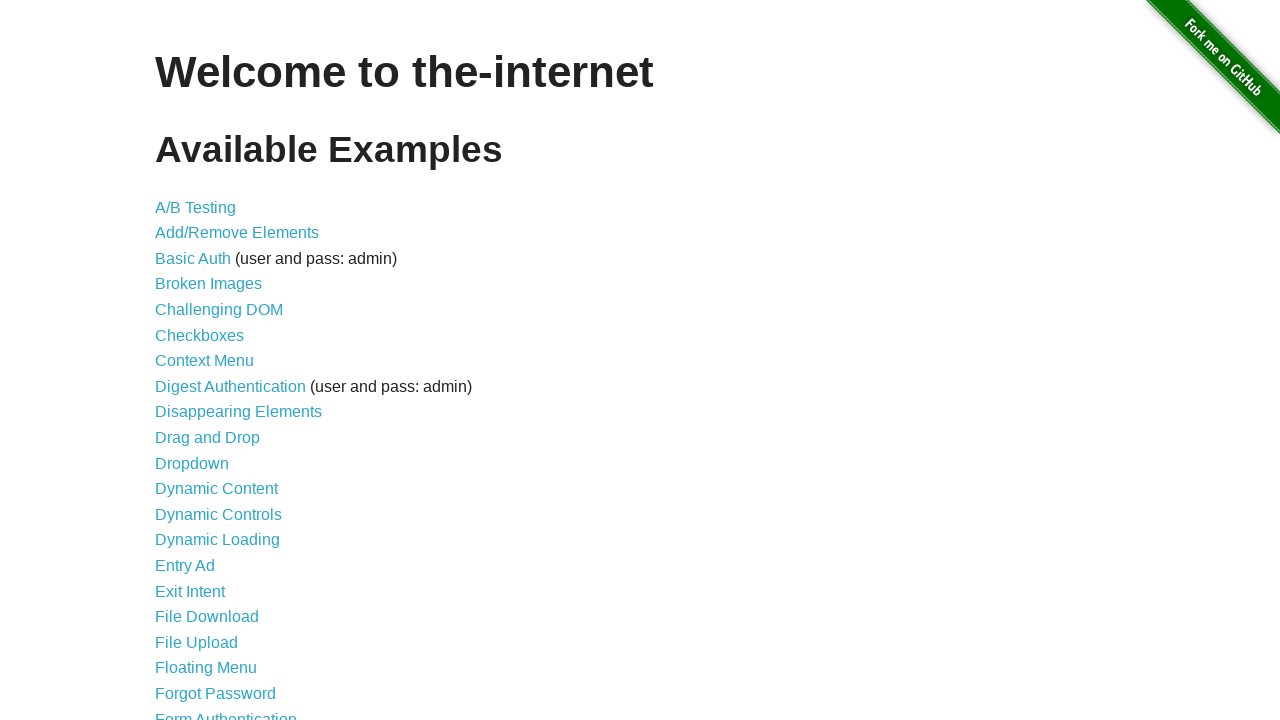

Navigated to typos page in new window
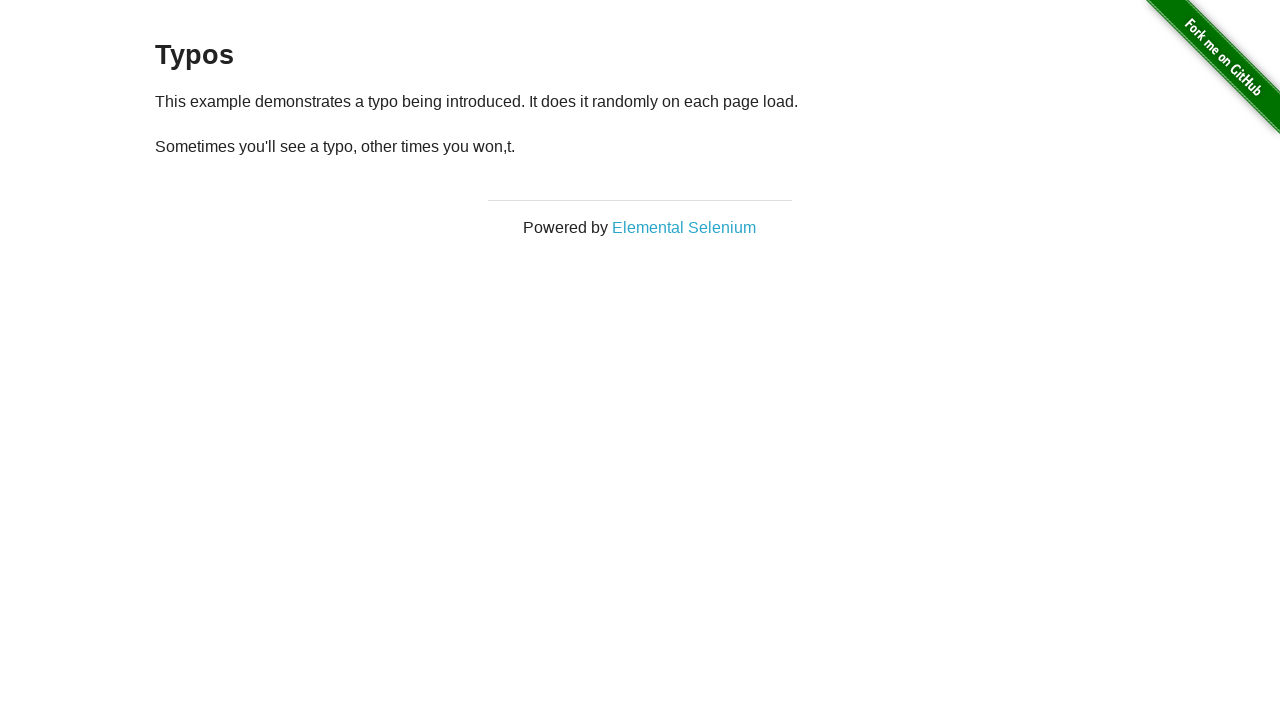

Verified that 2 windows are open
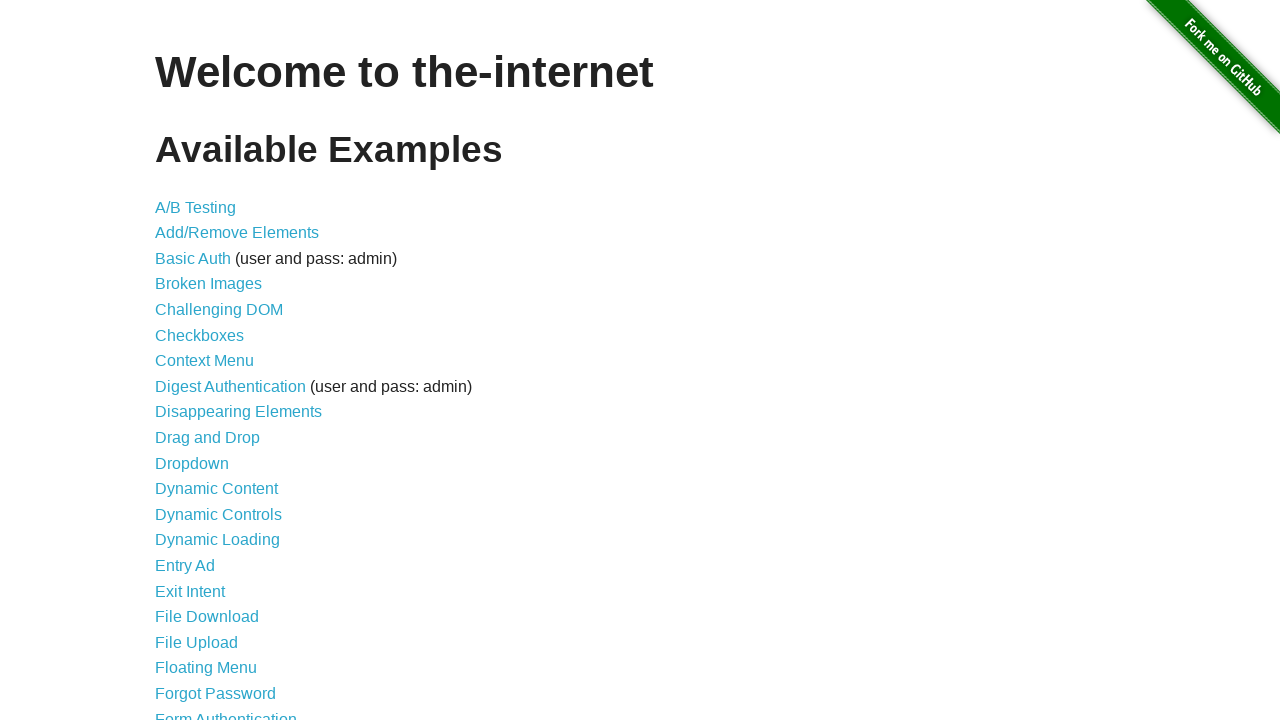

Assertion passed: exactly 2 windows are open
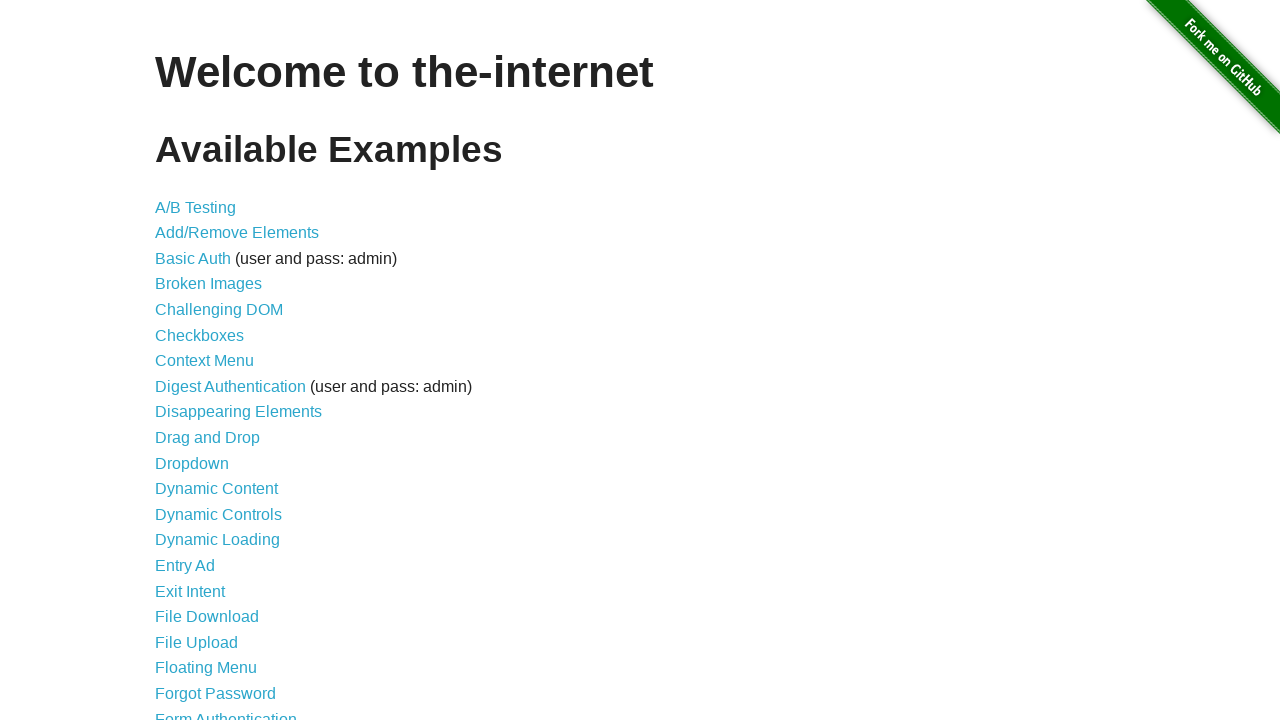

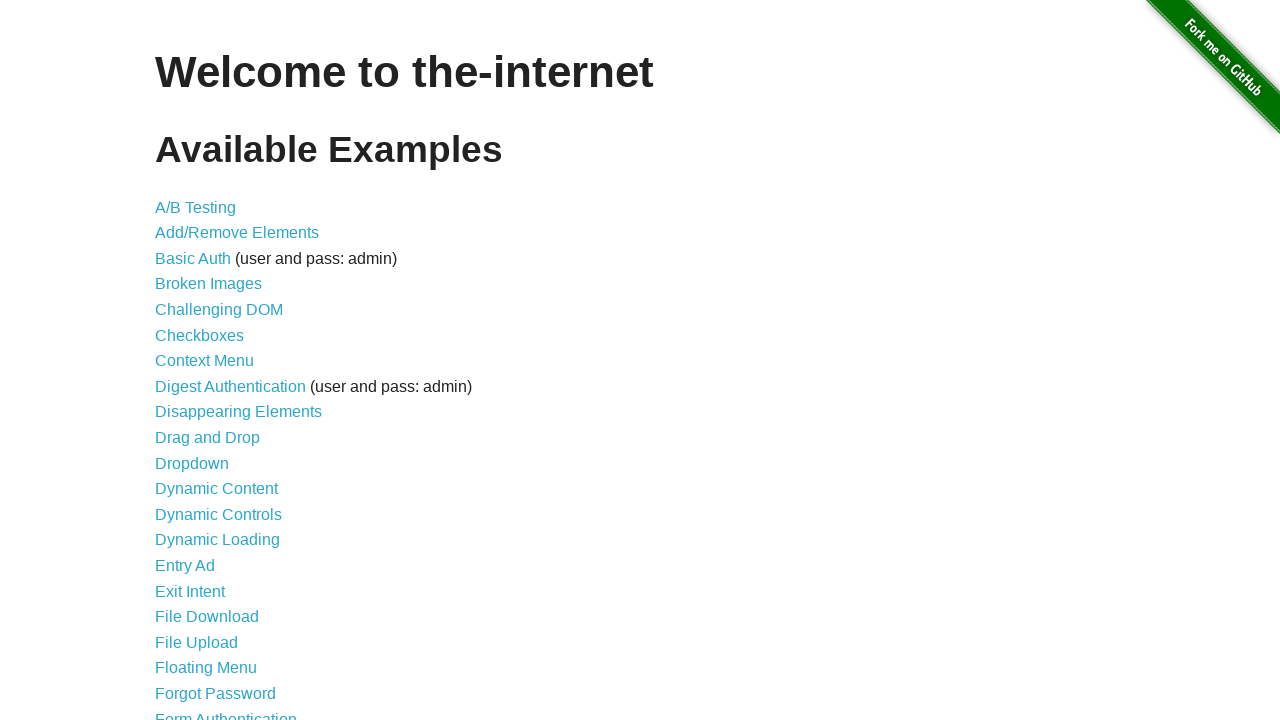